Tests the UWW wrestling event results page by interacting with style dropdown filter (selecting Greco-Roman and Women's wrestling options) and clicking through weight category filters to view different result tabs.

Starting URL: https://uww.org/event/granma-y-cerro-pelado-4/results

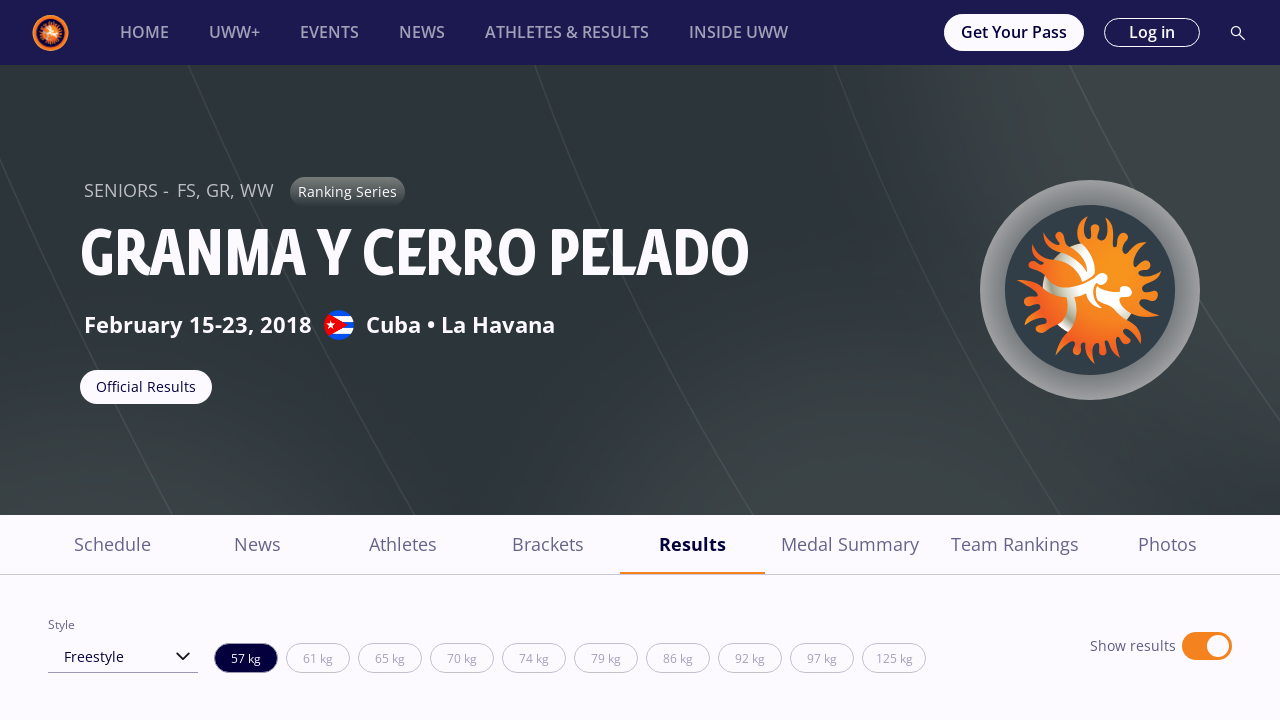

Waited for filter label group to load
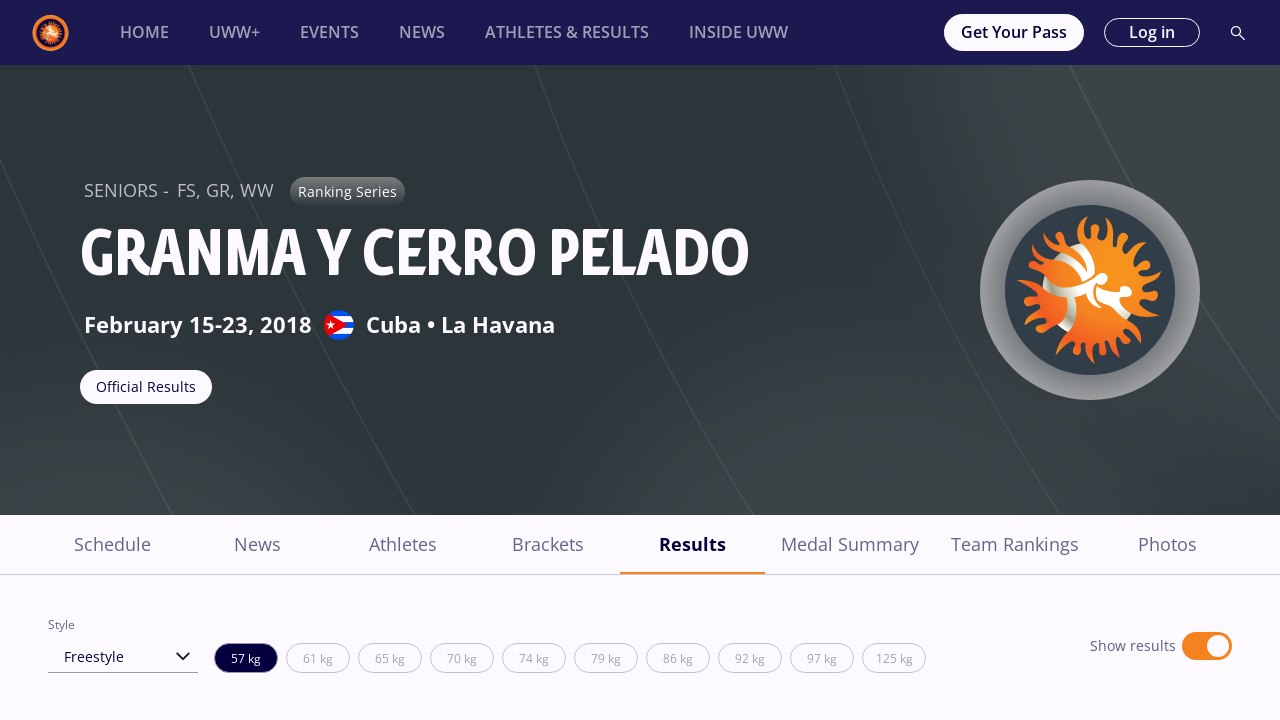

Waited for style select box to load
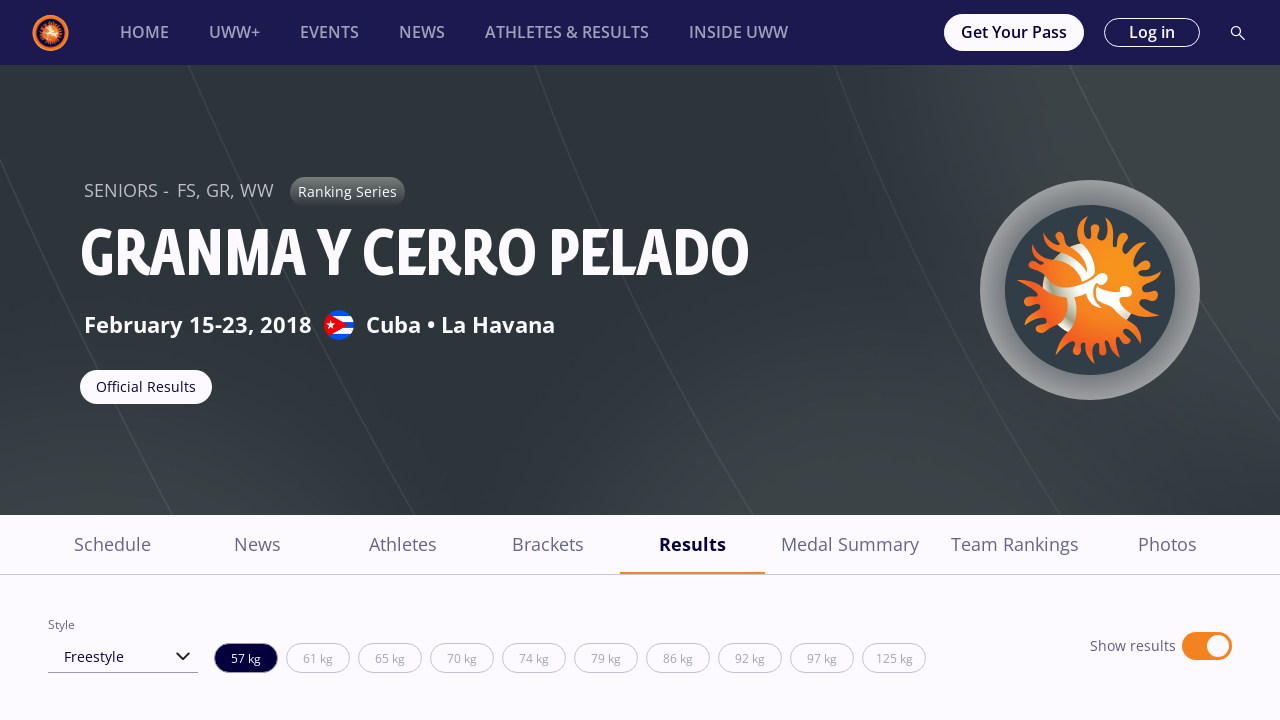

Clicked style select box to open dropdown at (123, 644) on .waf-select-box
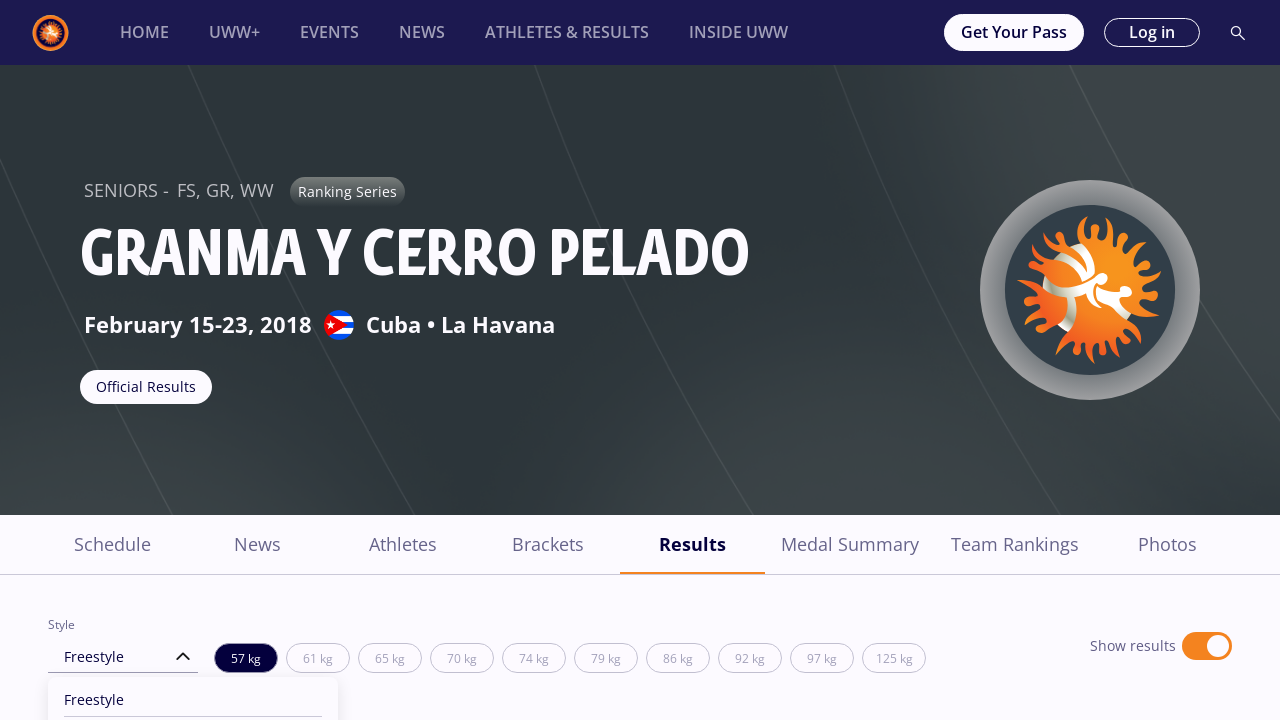

Select list dropdown appeared
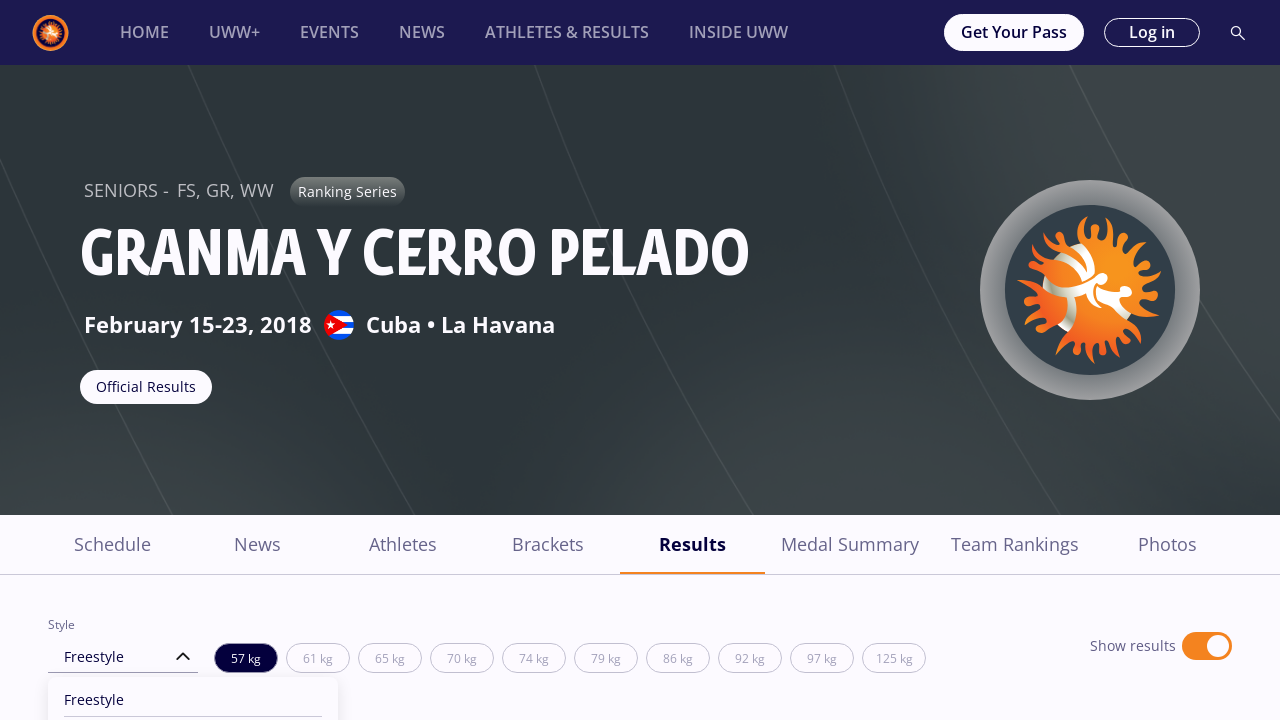

Closed style dropdown at (123, 644) on .waf-select-box
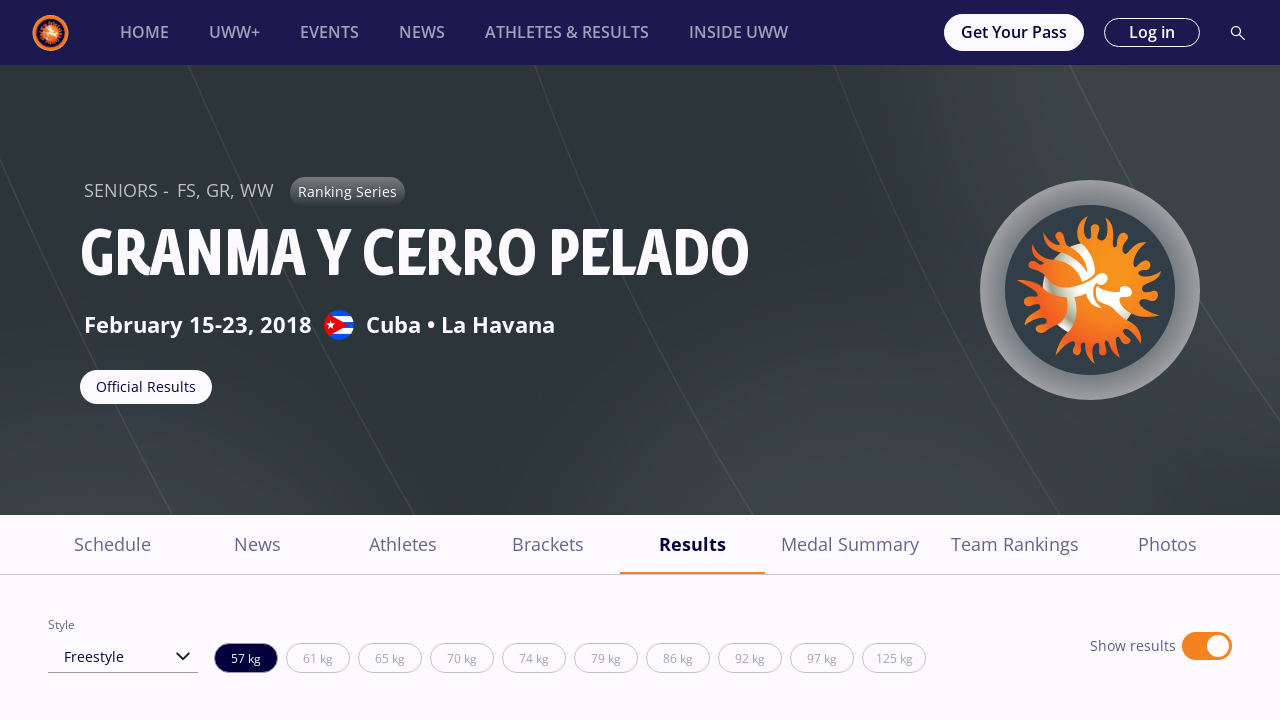

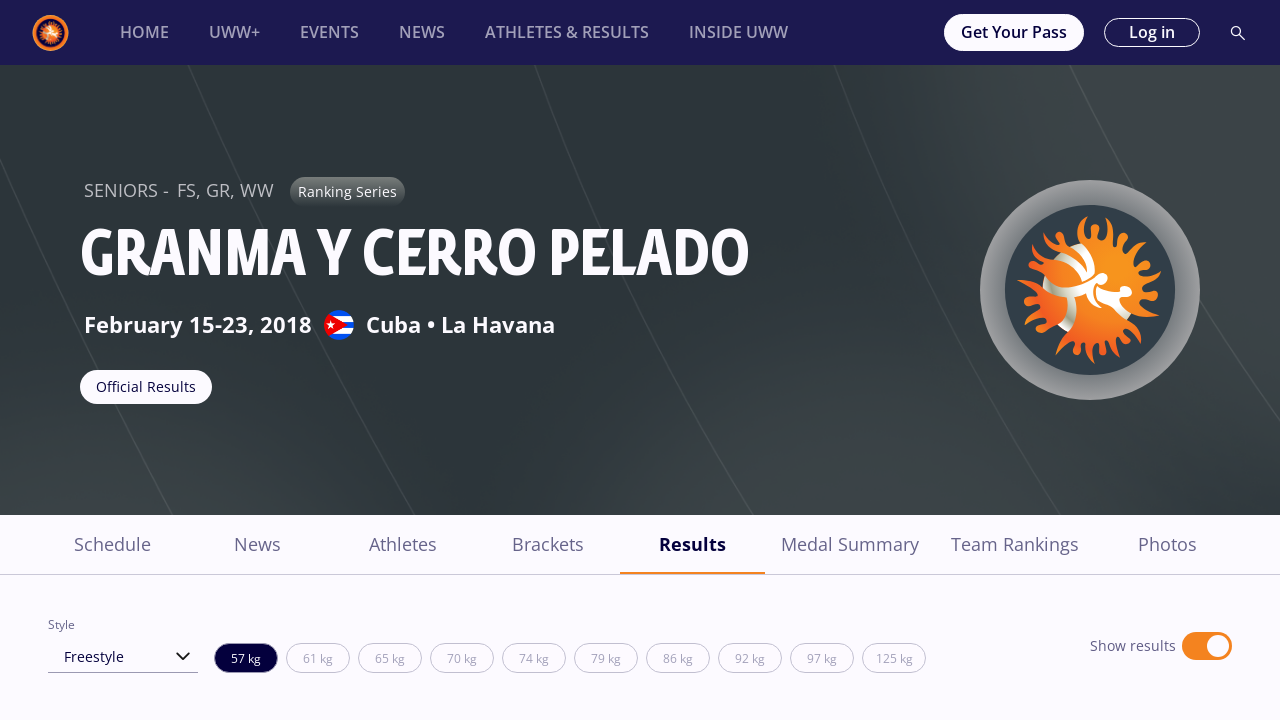